Tests table sorting functionality by clicking the Email column header and verifying the column is sortable

Starting URL: http://the-internet.herokuapp.com/tables

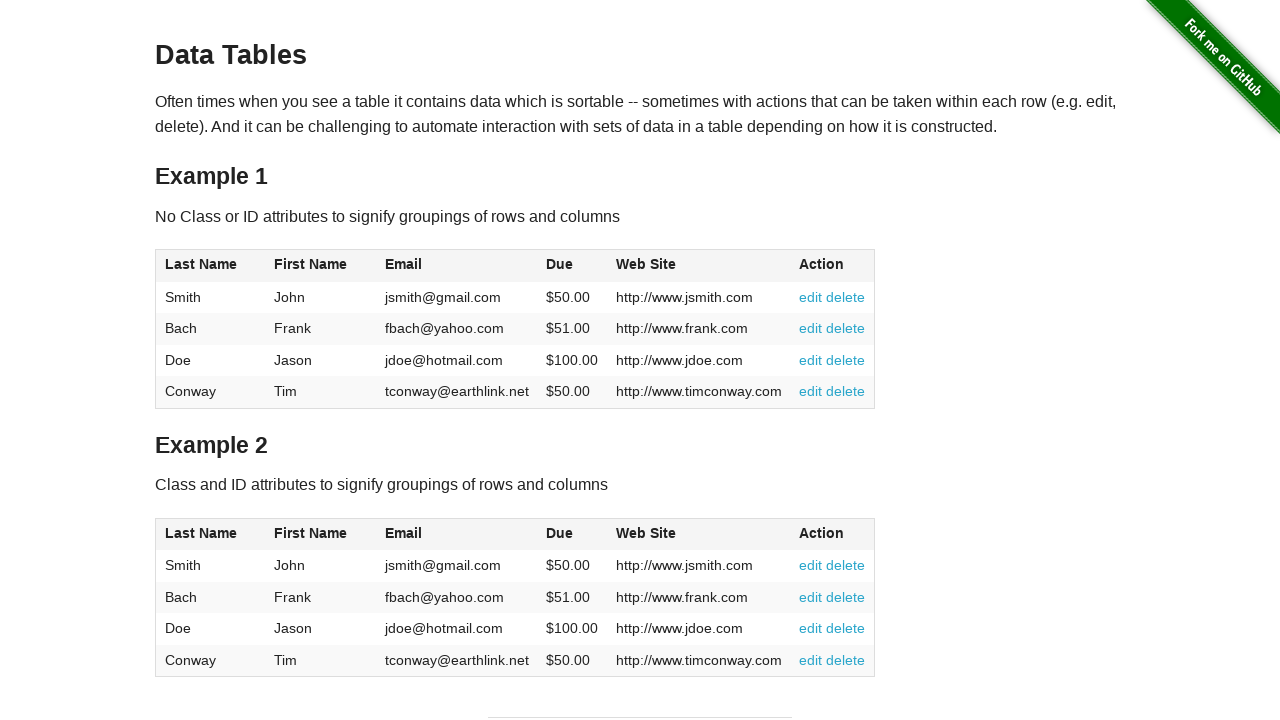

Clicked Email column header to sort at (457, 266) on #table1 thead tr th:nth-of-type(3)
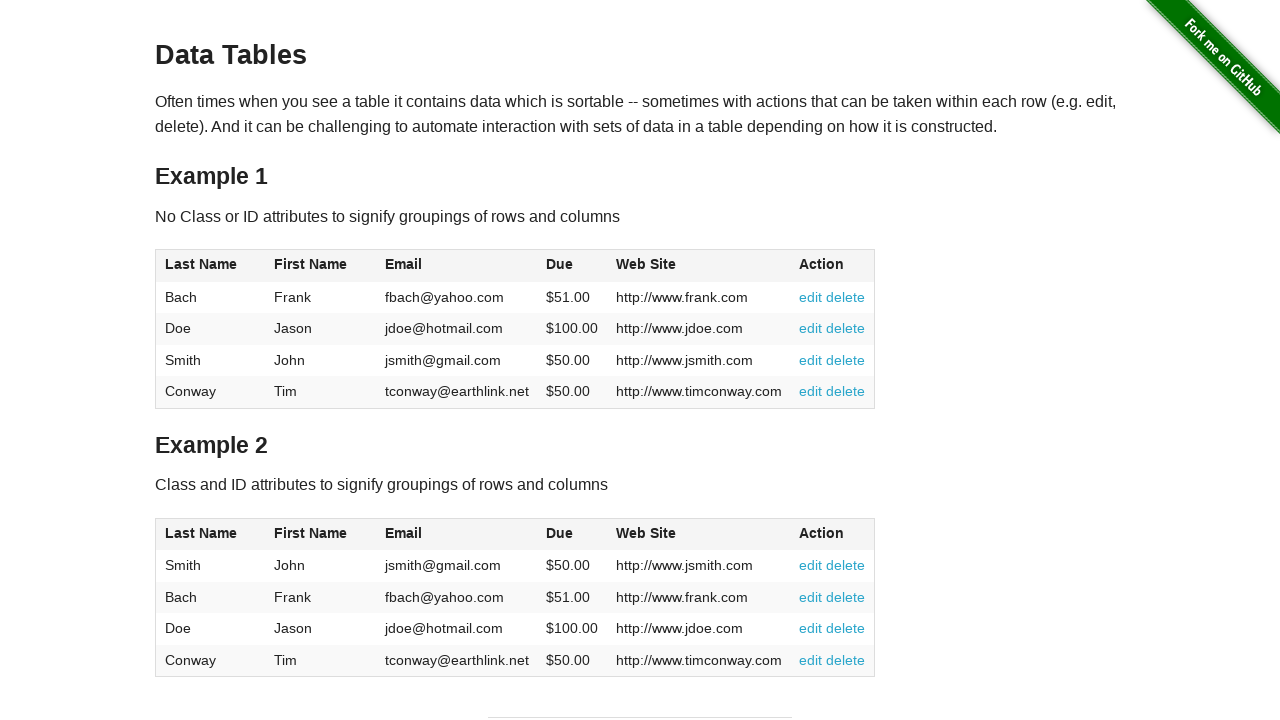

Email column cells loaded after sort
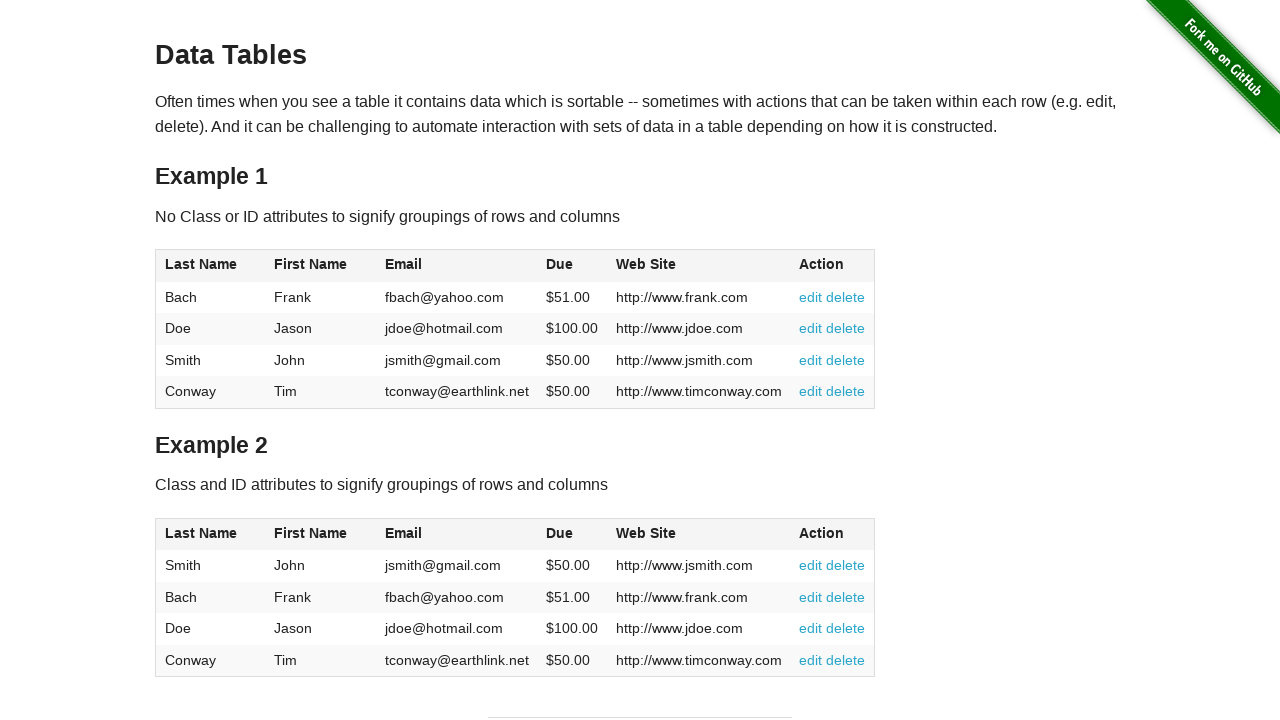

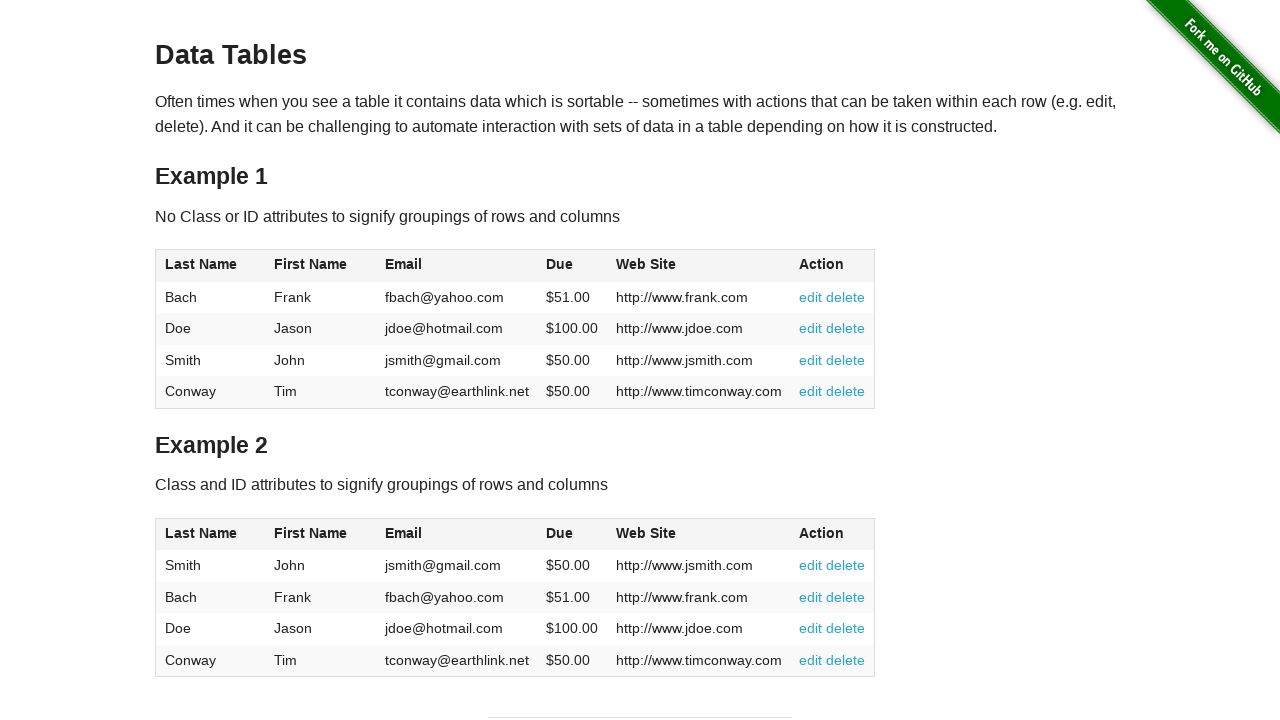